Tests registration form validation with an invalid email format and mismatched confirmation email

Starting URL: https://alada.vn/tai-khoan/dang-ky.html

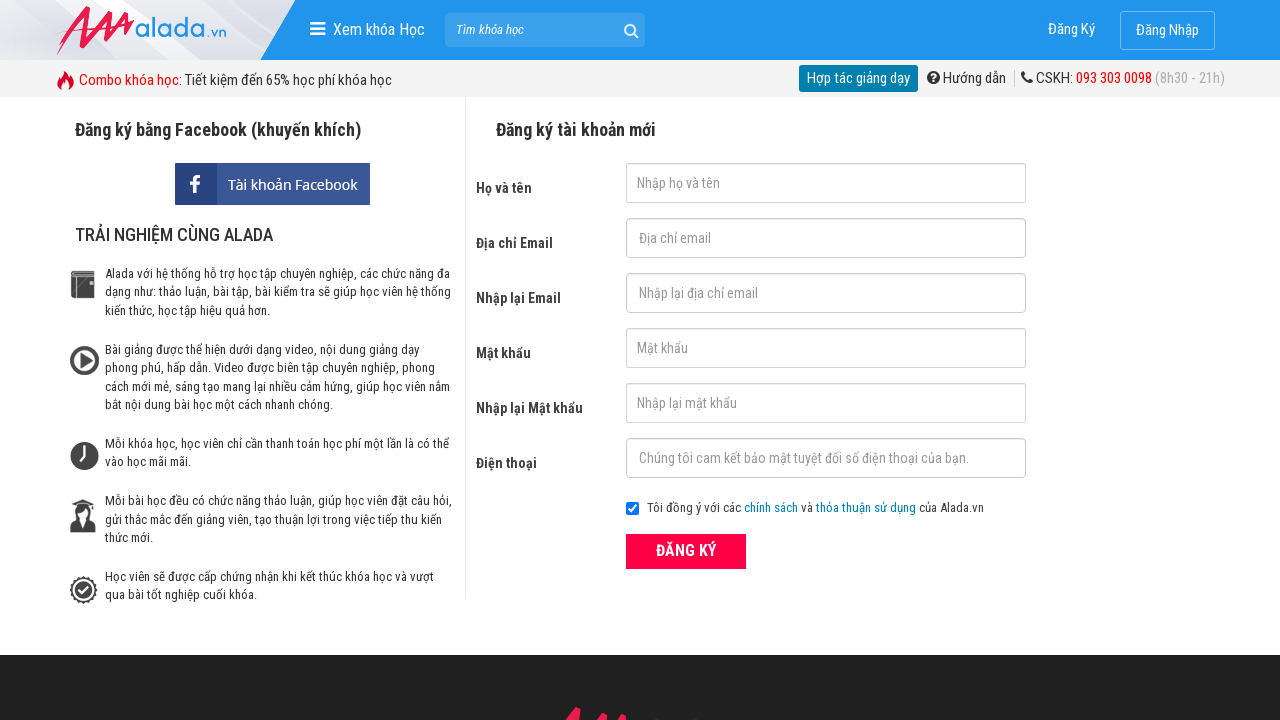

Filled first name field with 'Hoàng Xuân' on #txtFirstname
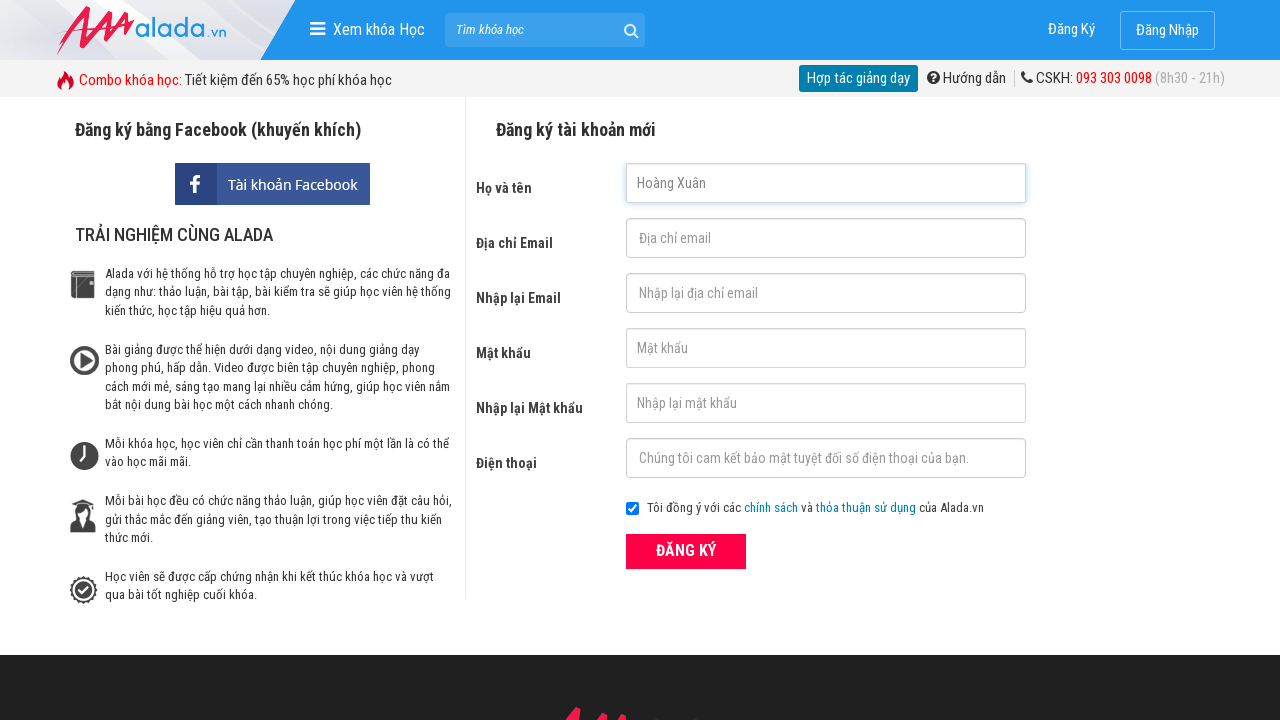

Filled email field with invalid format '132543@tyuuy@67676' on #txtEmail
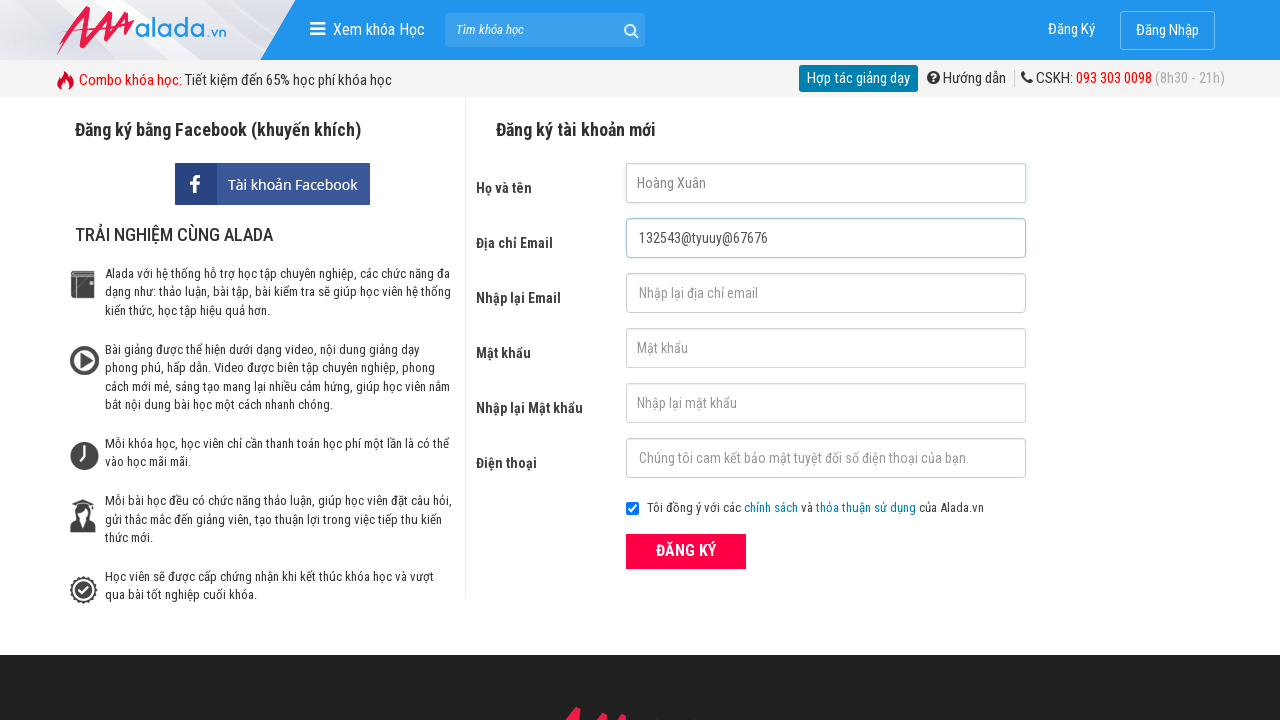

Filled confirmation email field with 'xuanht@gmail.com' (mismatched with email) on #txtCEmail
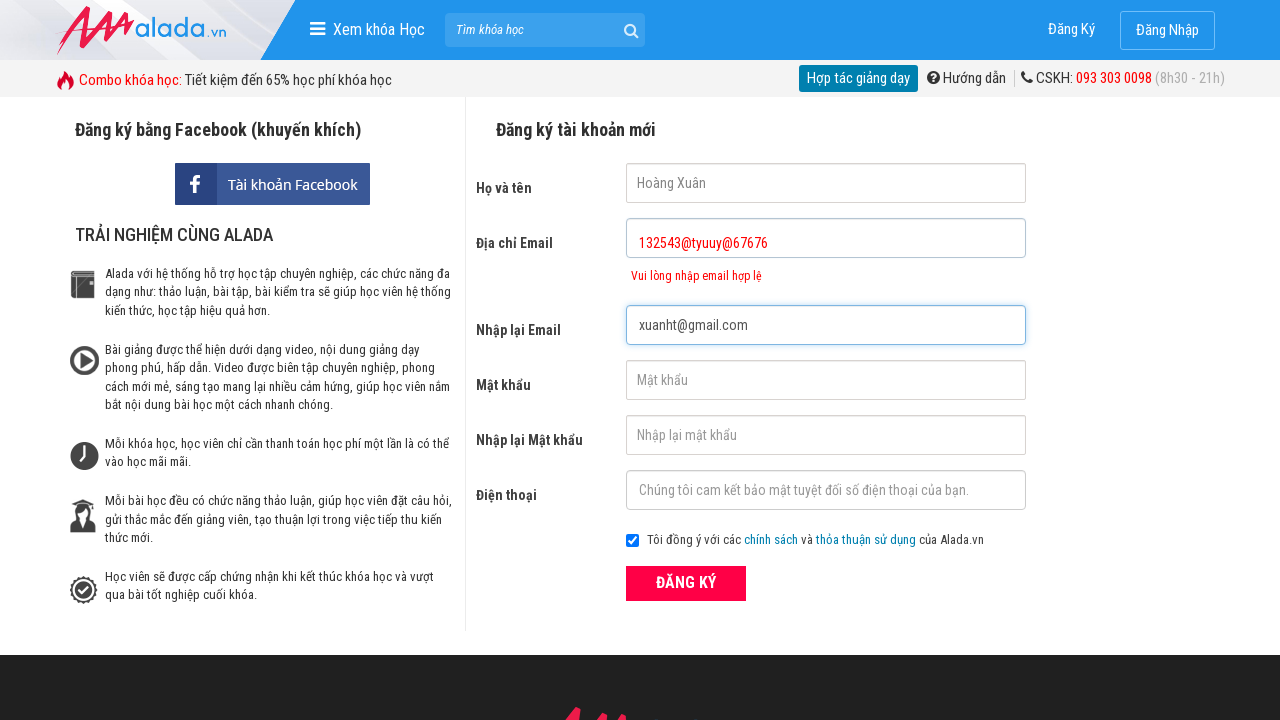

Filled password field with 'Xuanht1234' on input#txtPassword
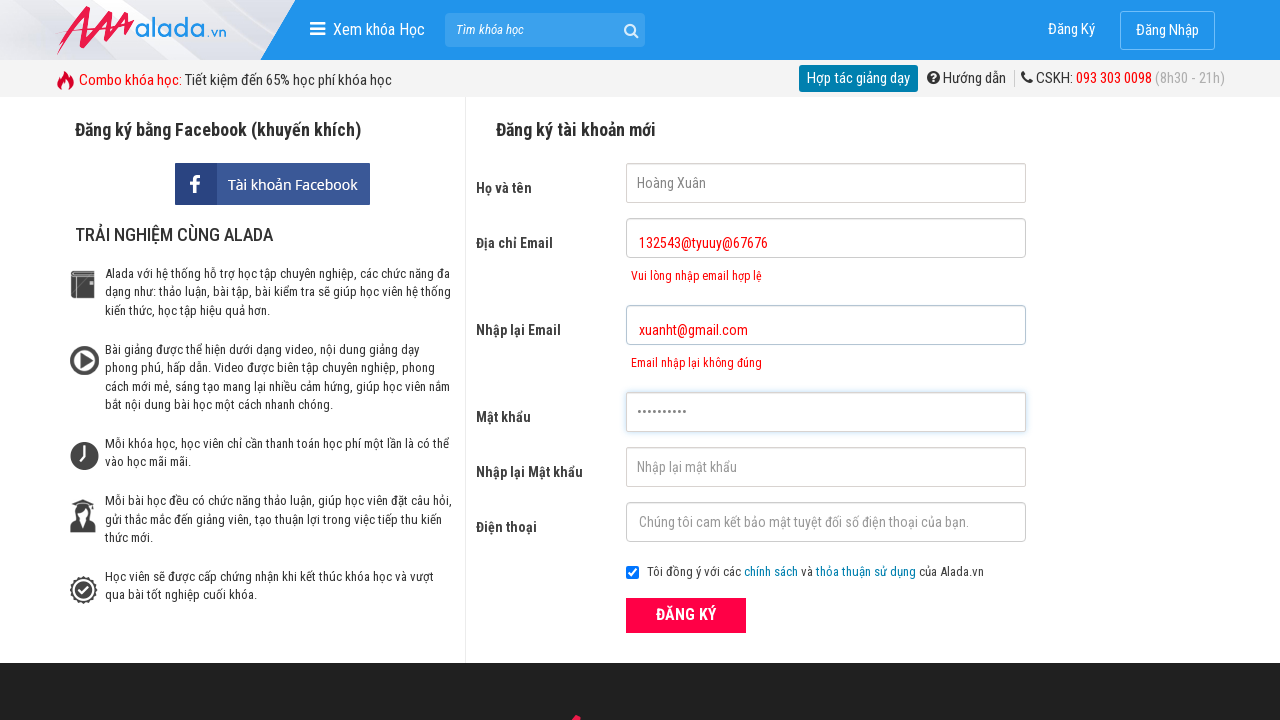

Filled password confirmation field with 'Xuanht1234' on input#txtCPassword
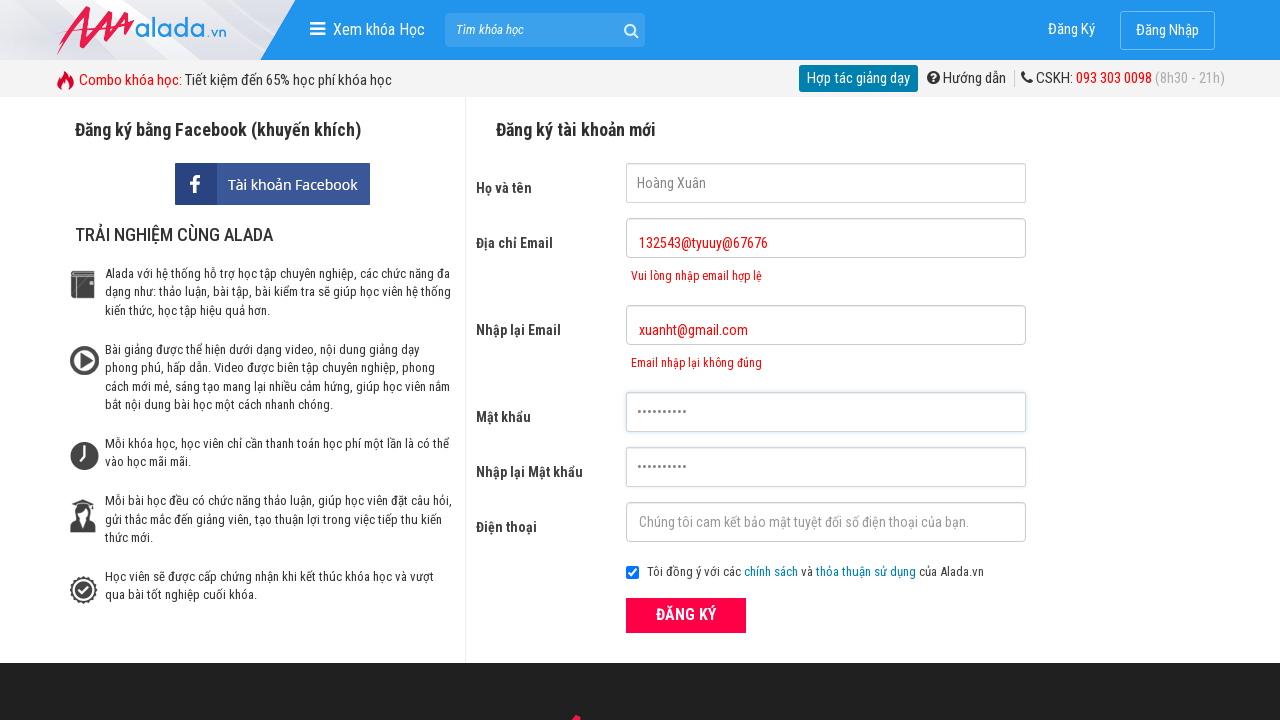

Filled phone number field with '0987654321' on input#txtPhone
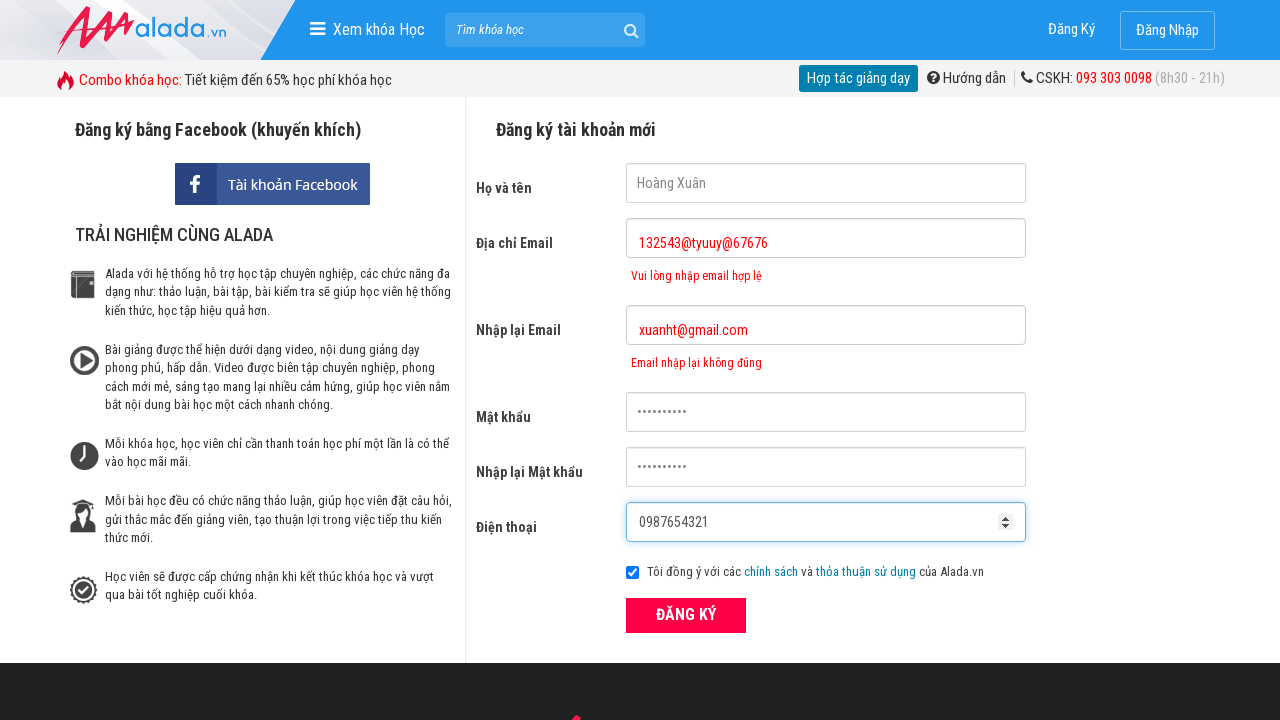

Clicked submit button to register at (686, 615) on button[type='submit']
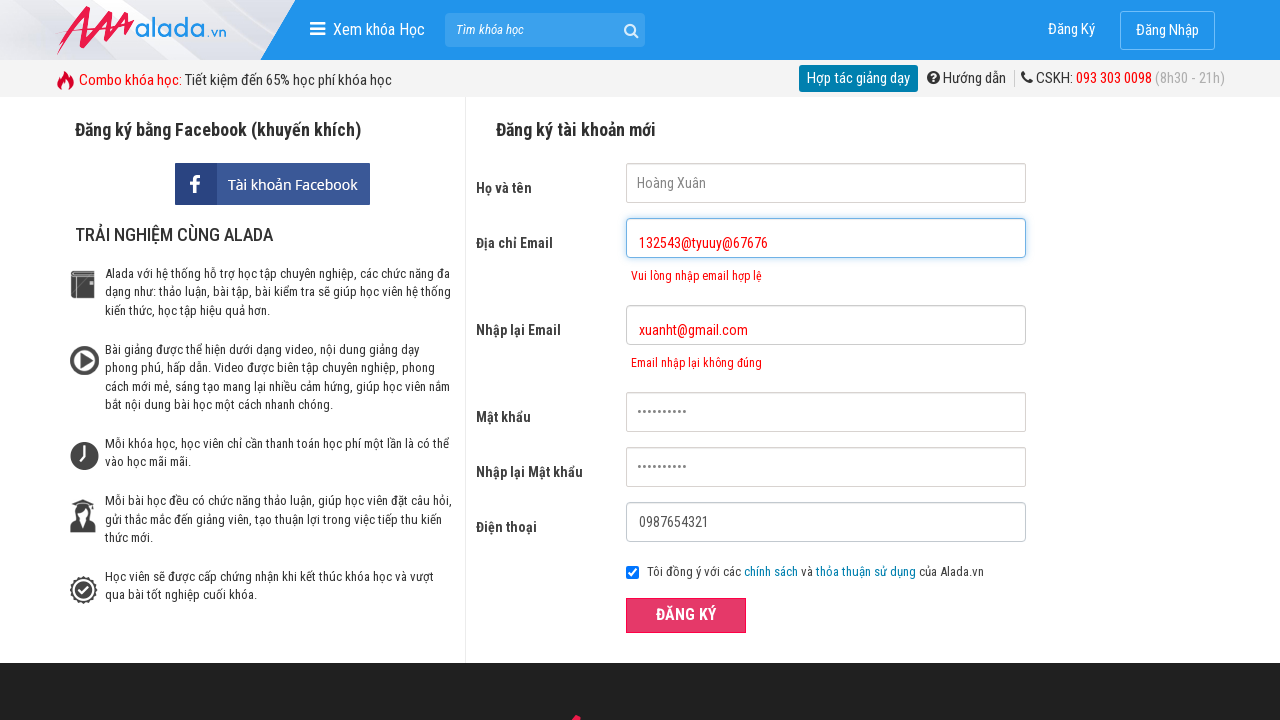

Email validation error message appeared
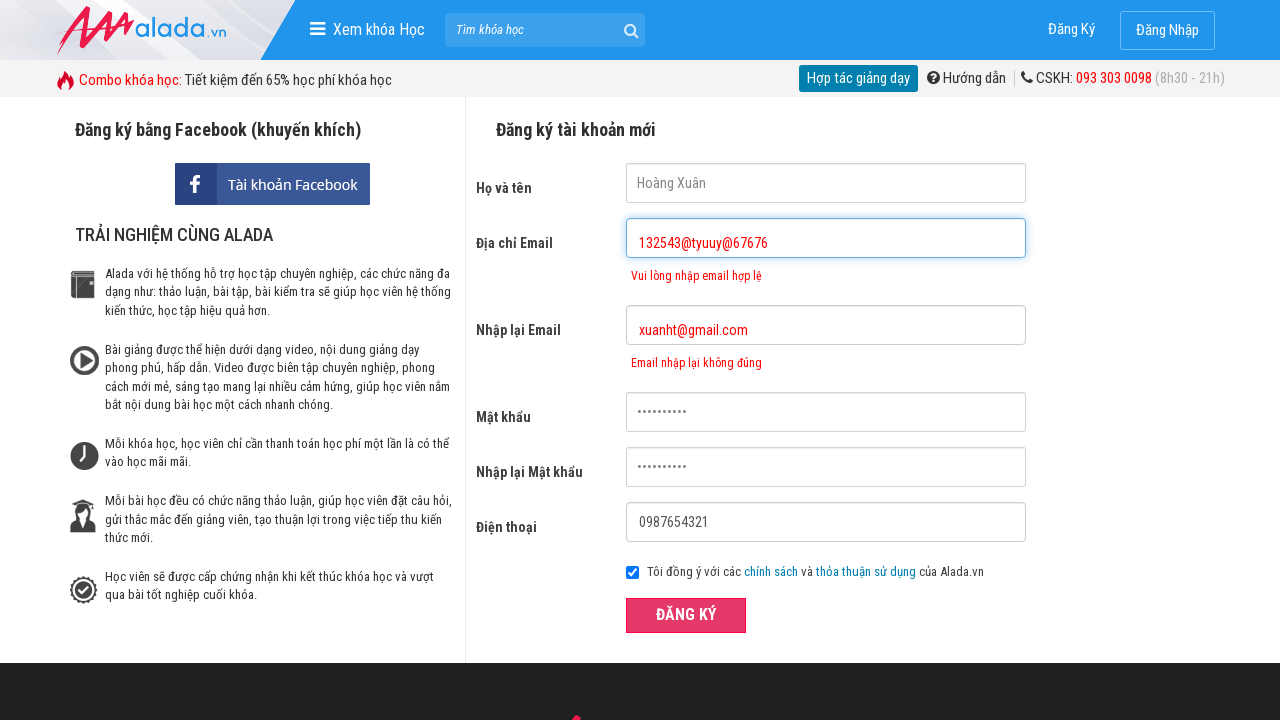

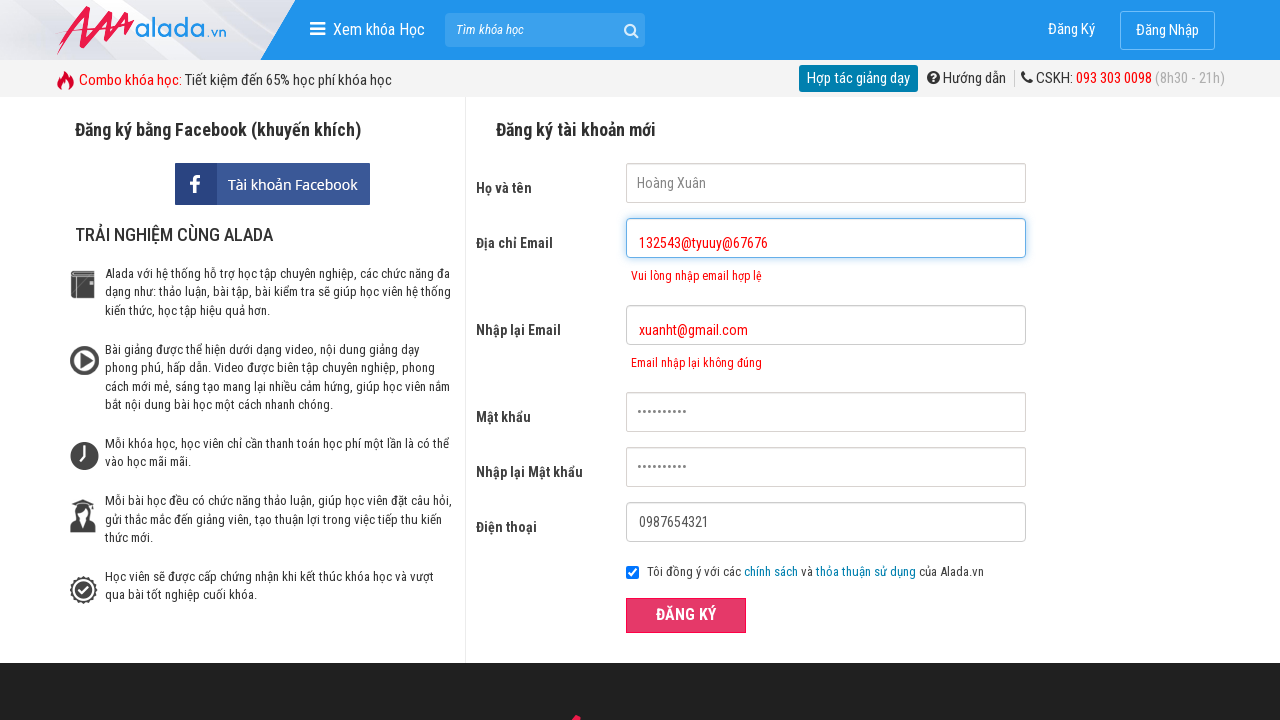